Tests drag and drop functionality within an iframe on the jQuery UI demo page, then switches back to the main content and clicks the logo link.

Starting URL: https://jqueryui.com/droppable/

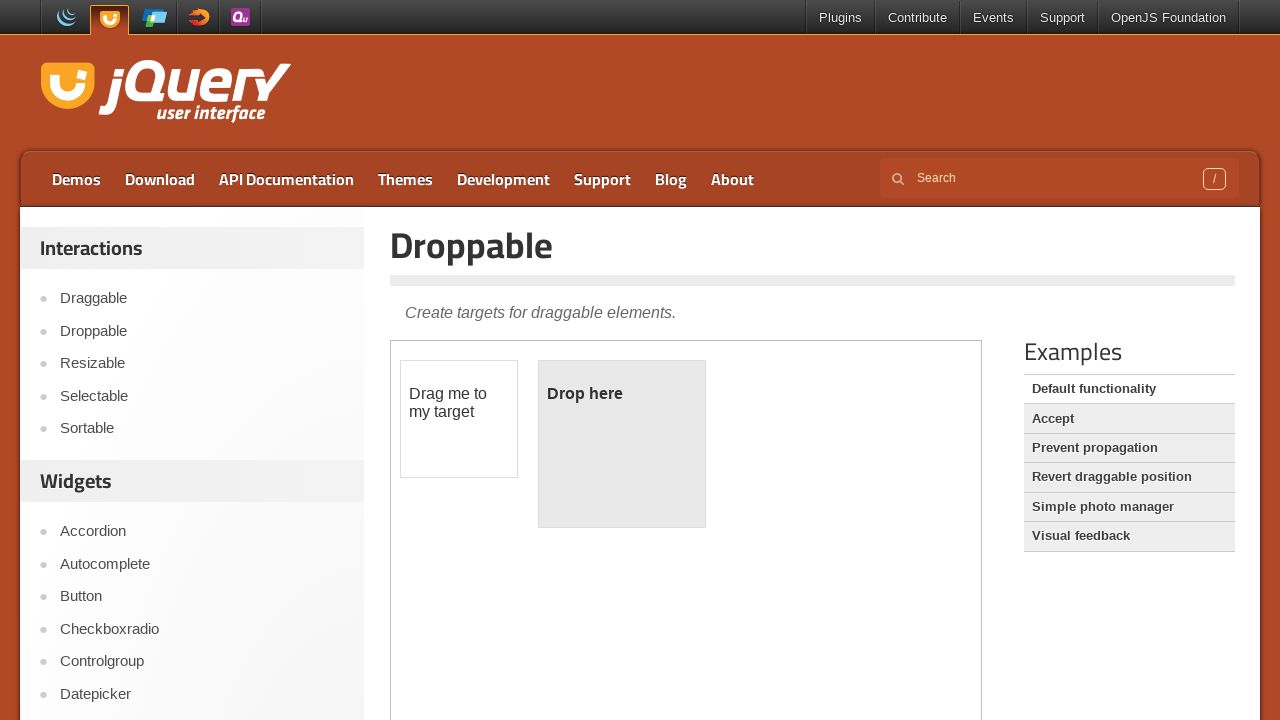

Located the demo iframe
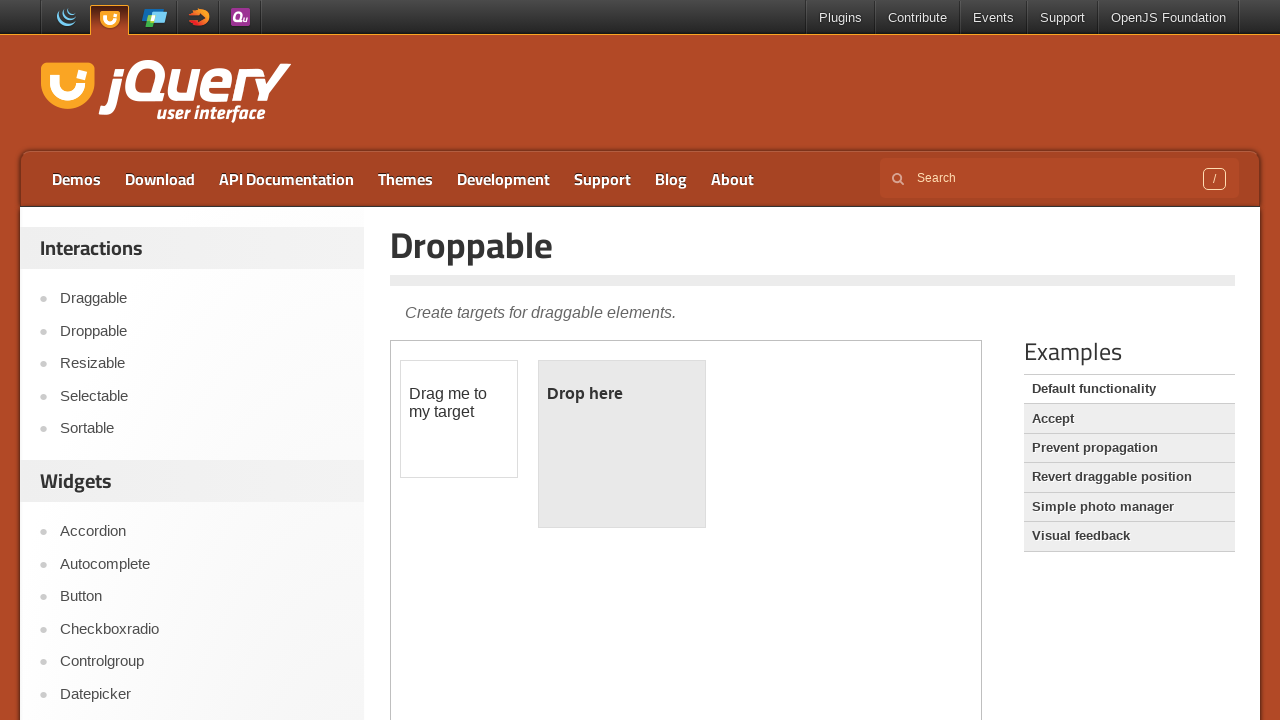

Located draggable element within iframe
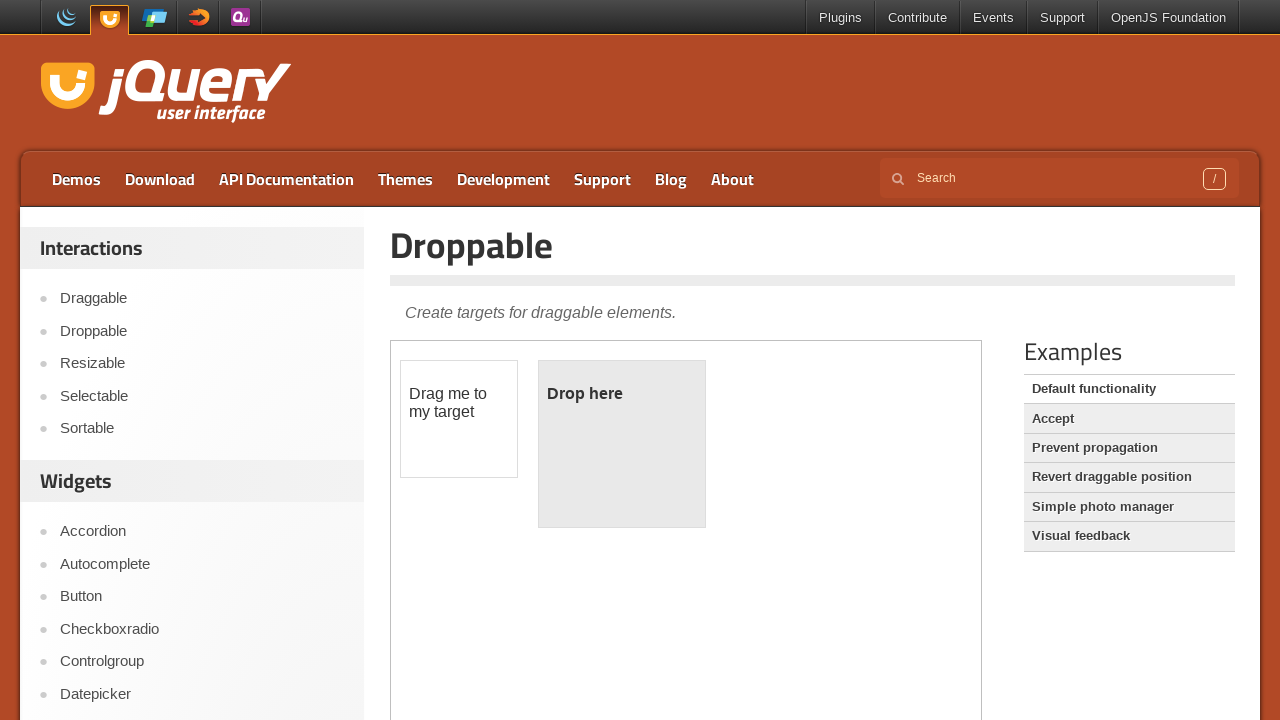

Located droppable element within iframe
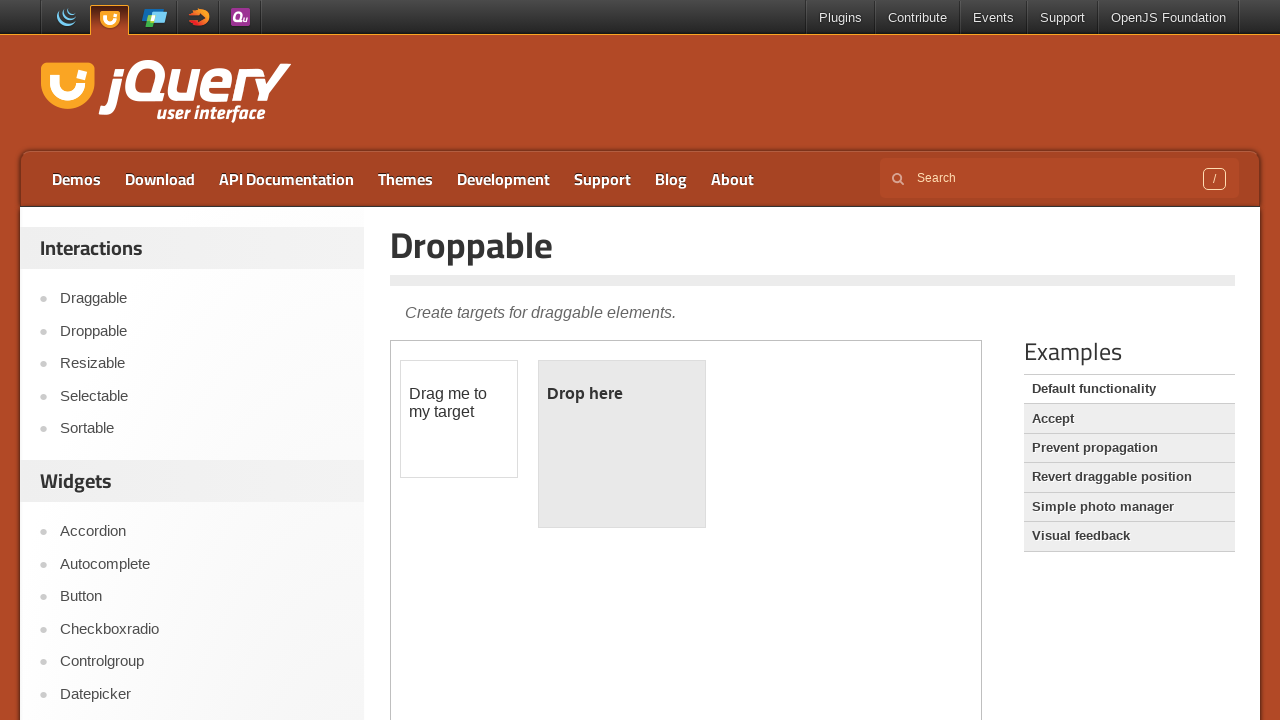

Dragged element from source to droppable target at (622, 444)
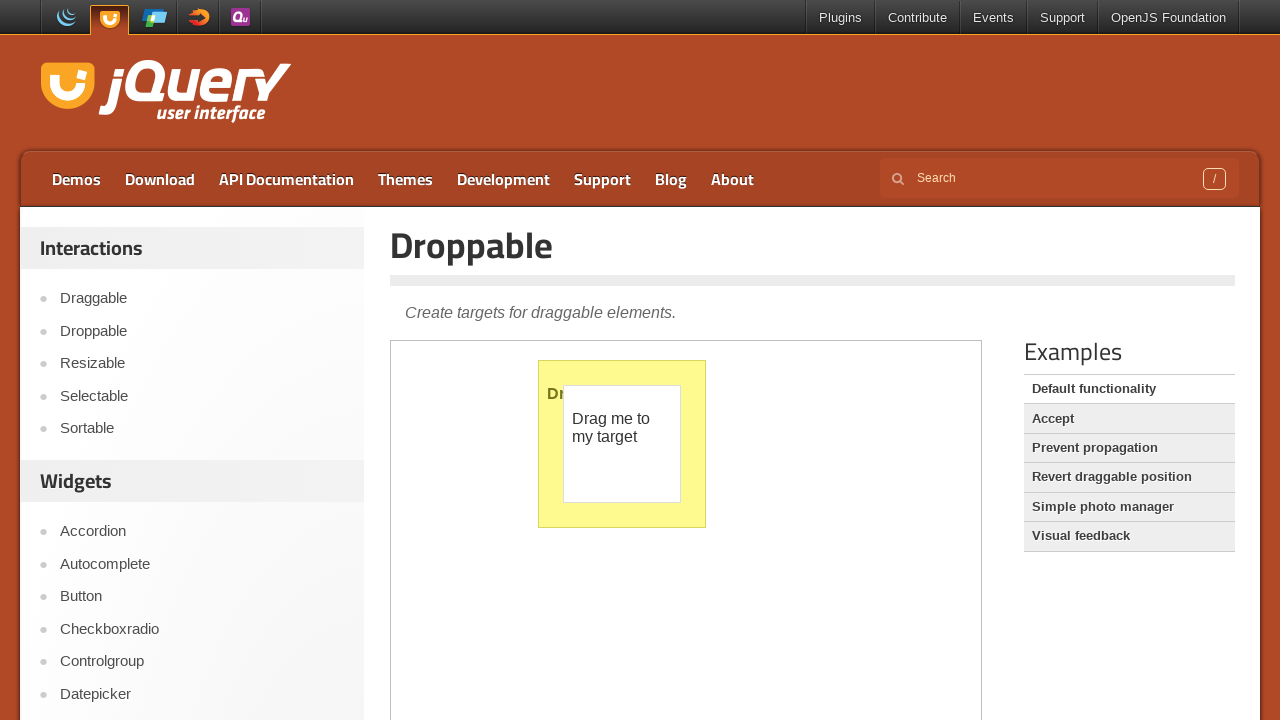

Clicked logo link to navigate away from iframe at (166, 93) on .logo > a
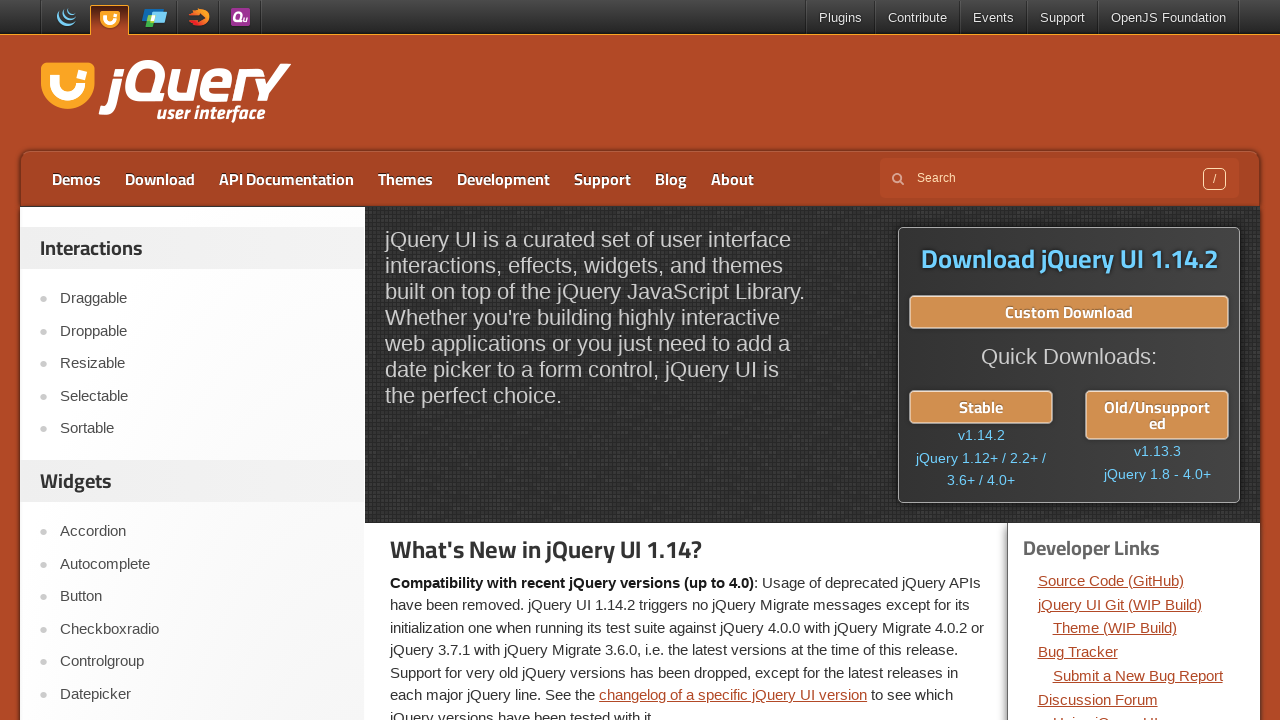

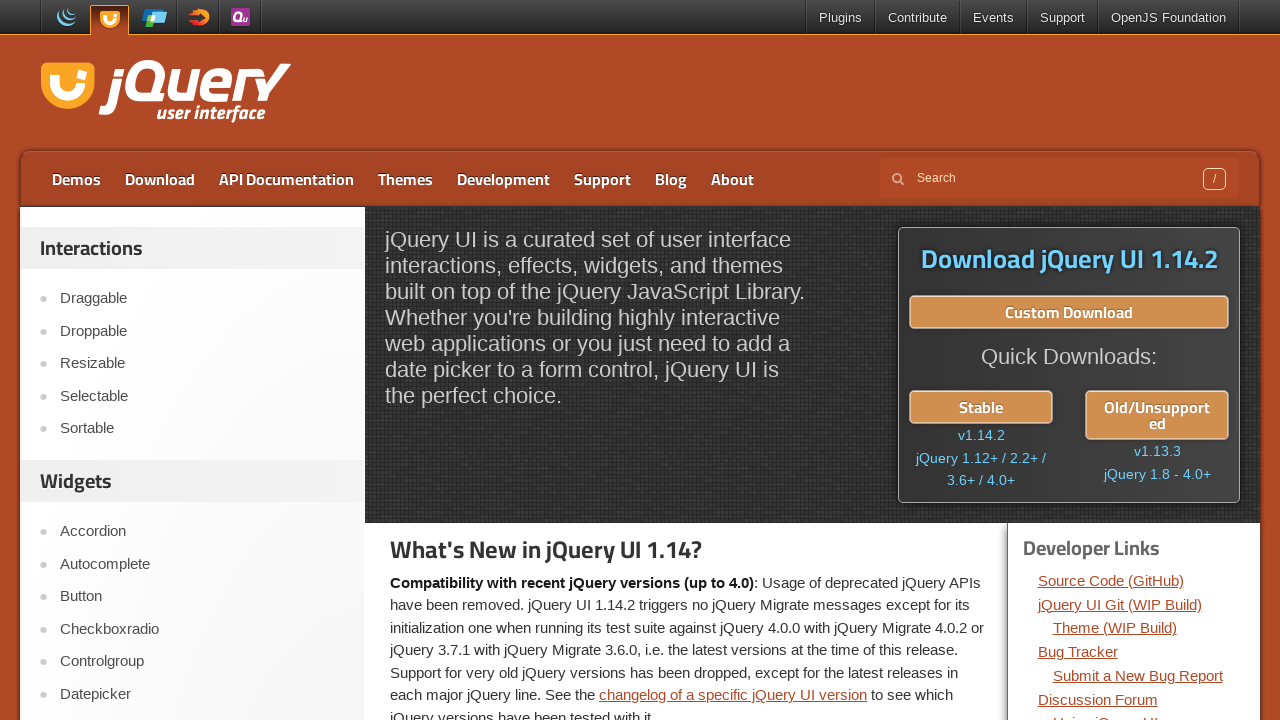